Tests the add/remove elements functionality by clicking the add button to create a new element, then clicking the newly added element to delete it

Starting URL: https://the-internet.herokuapp.com/add_remove_elements/

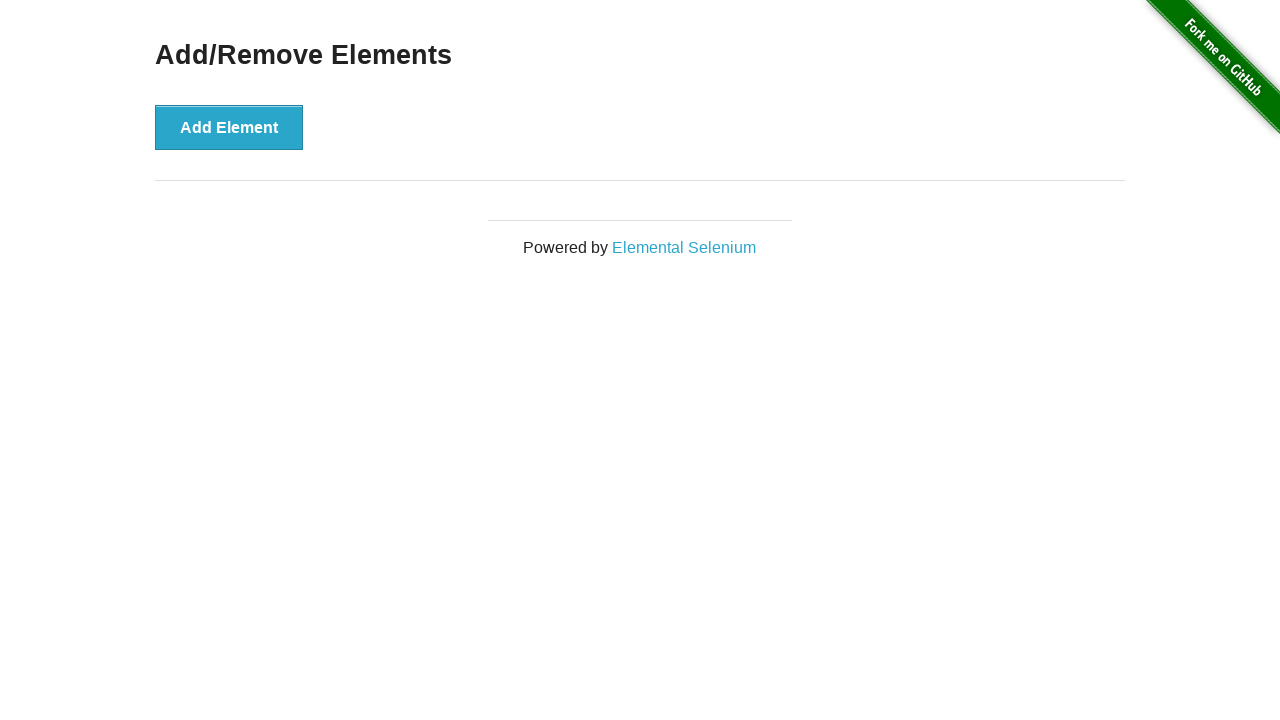

Clicked the 'Add Element' button to create a new element at (229, 127) on .example > button:nth-child(1)
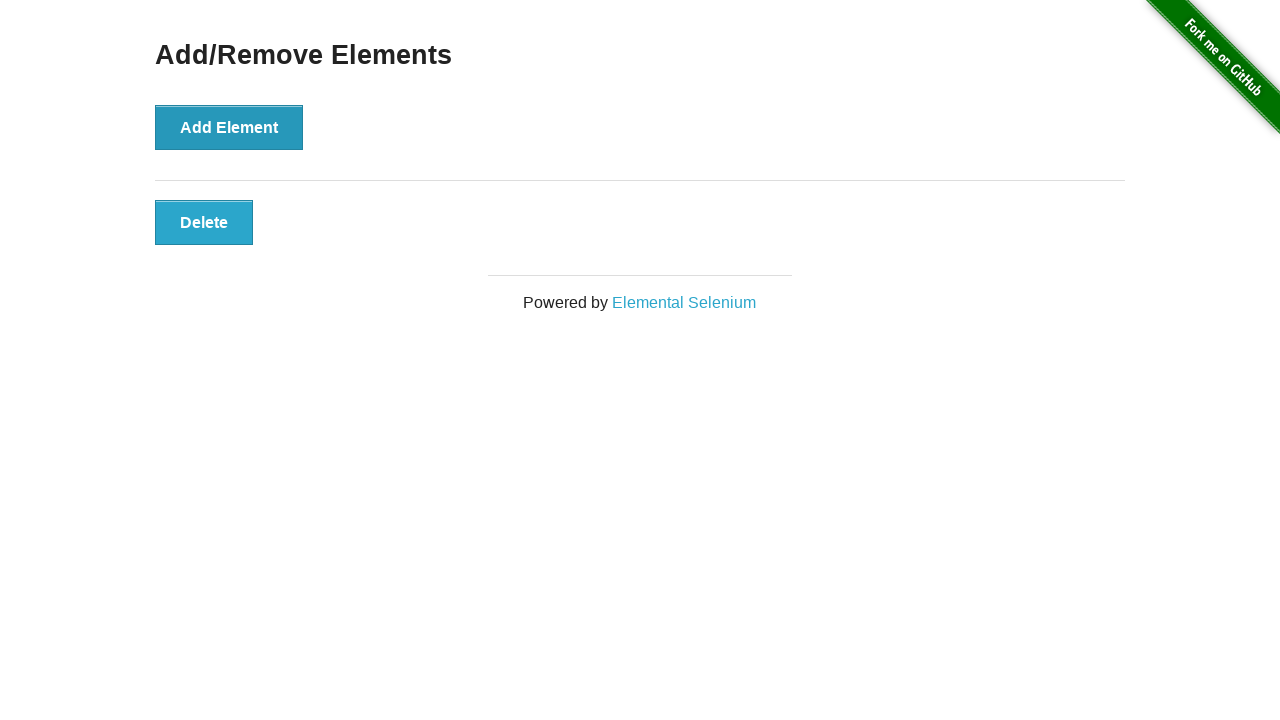

Clicked the newly added 'Delete' button to remove the element at (204, 222) on .added-manually
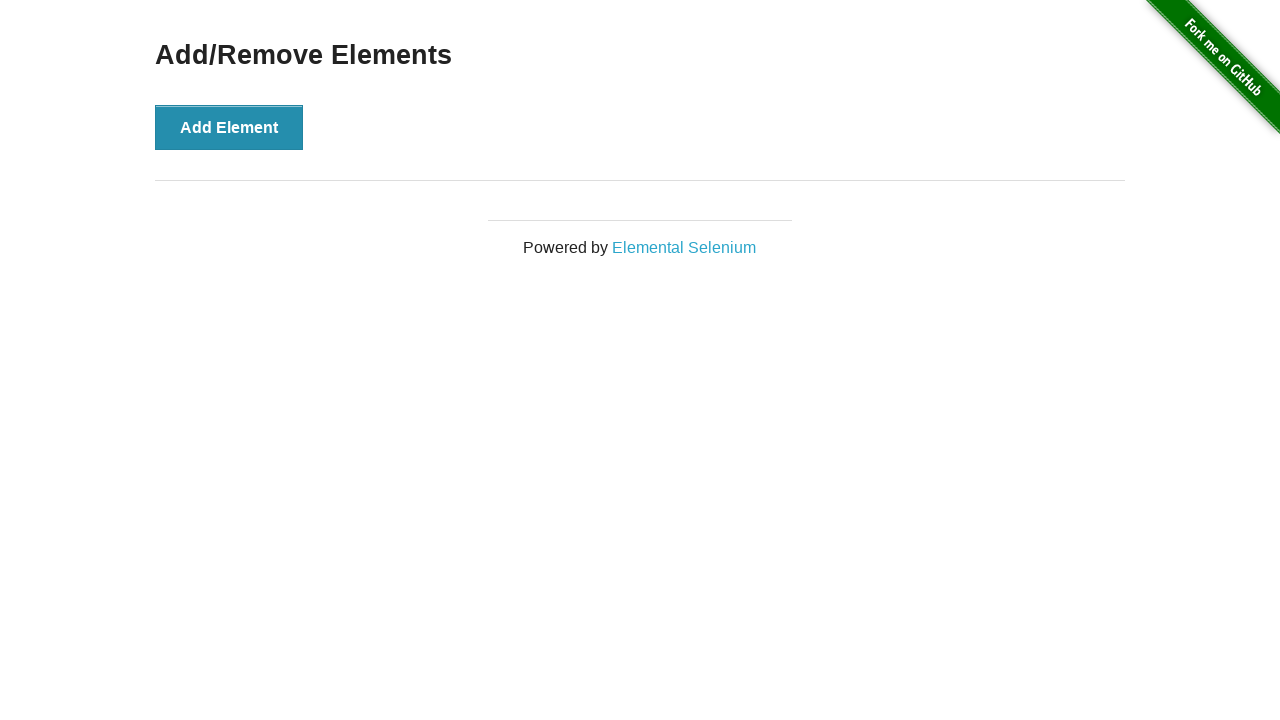

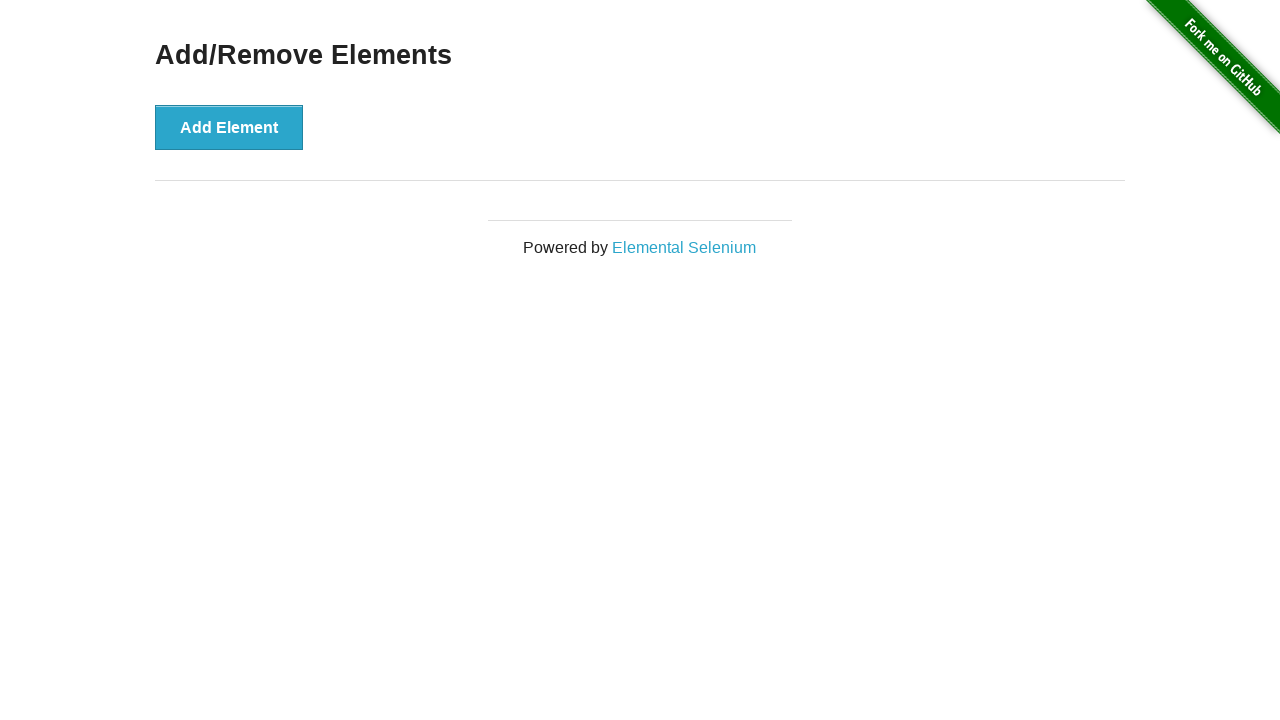